Fills a text box form on DemoQA website with name, email, current address (multiline), and permanent address (multiline) fields to demonstrate Playwright's form filling capabilities.

Starting URL: https://demoqa.com/text-box

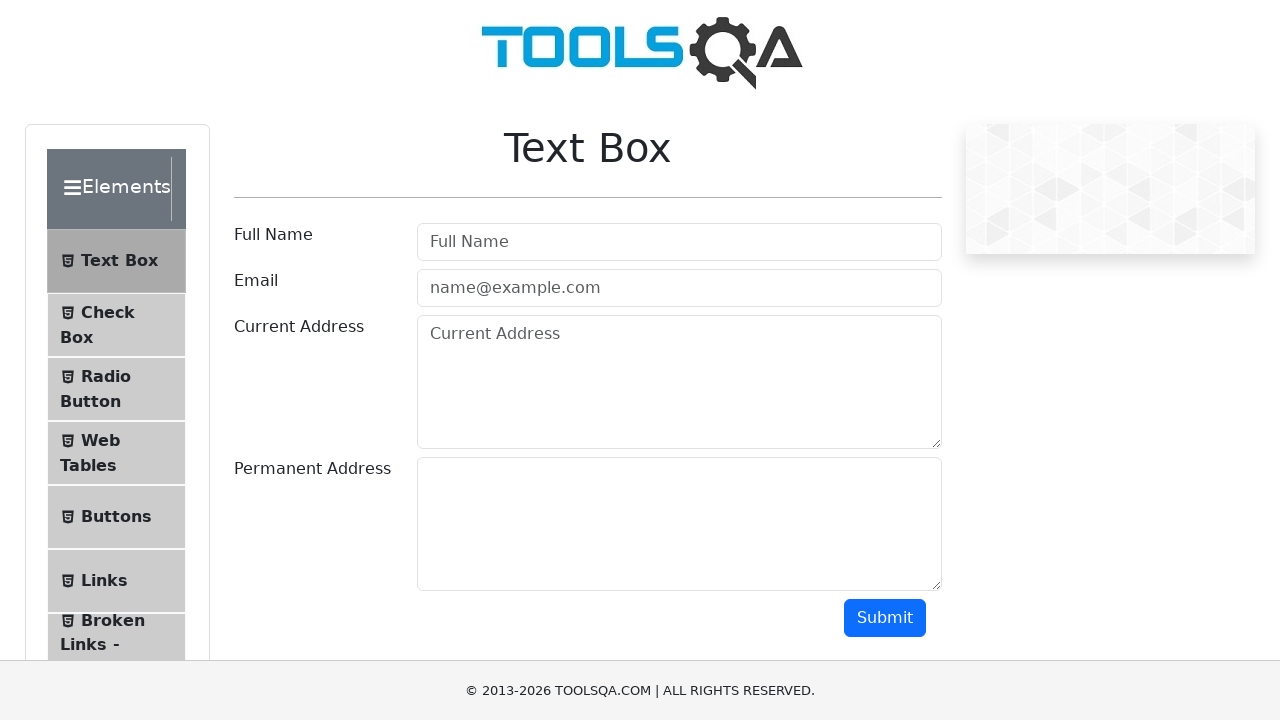

Filled userName field with 'John Smith' on #userName
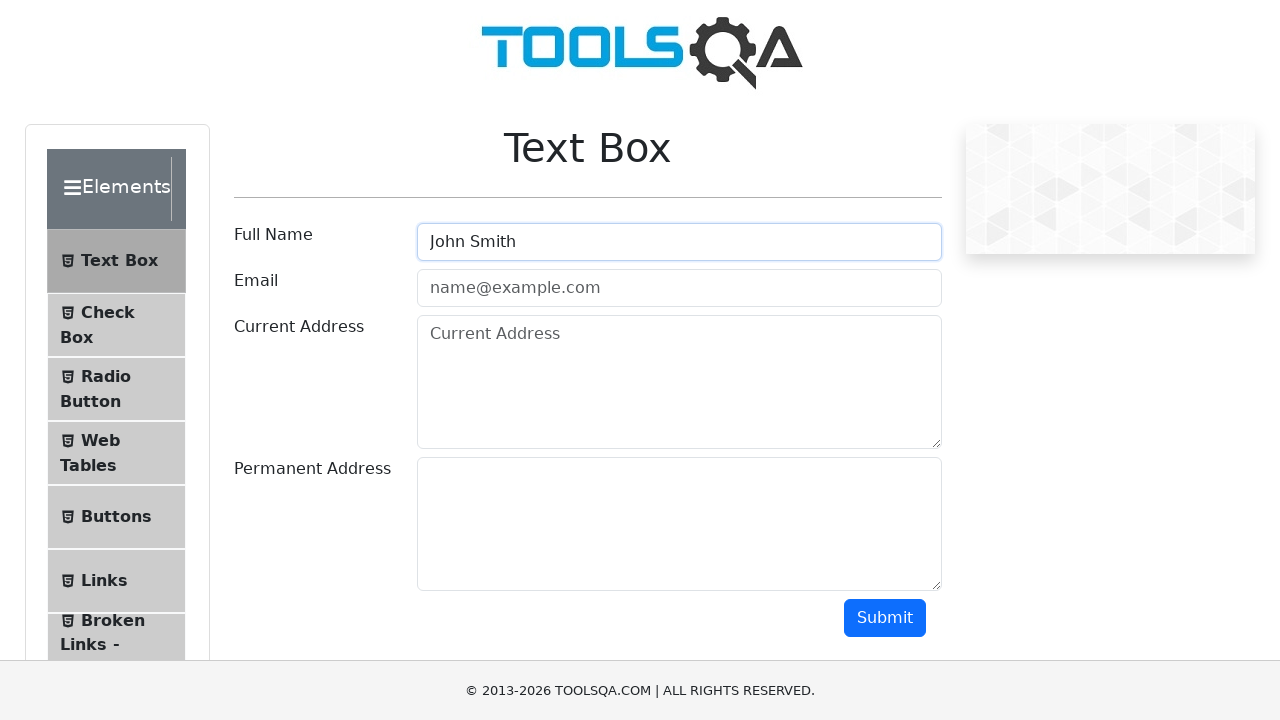

Filled userEmail field with 'john.smith@example.com' on #userEmail
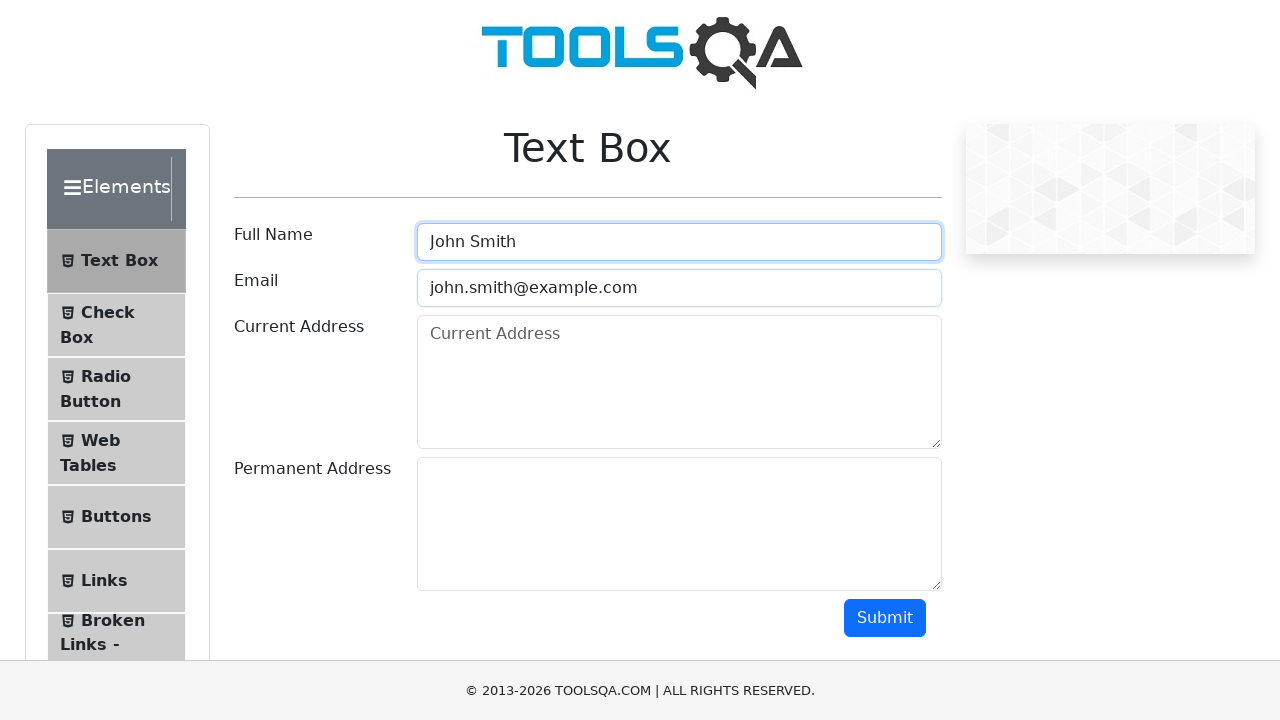

Filled currentAddress field with multiline address on #currentAddress
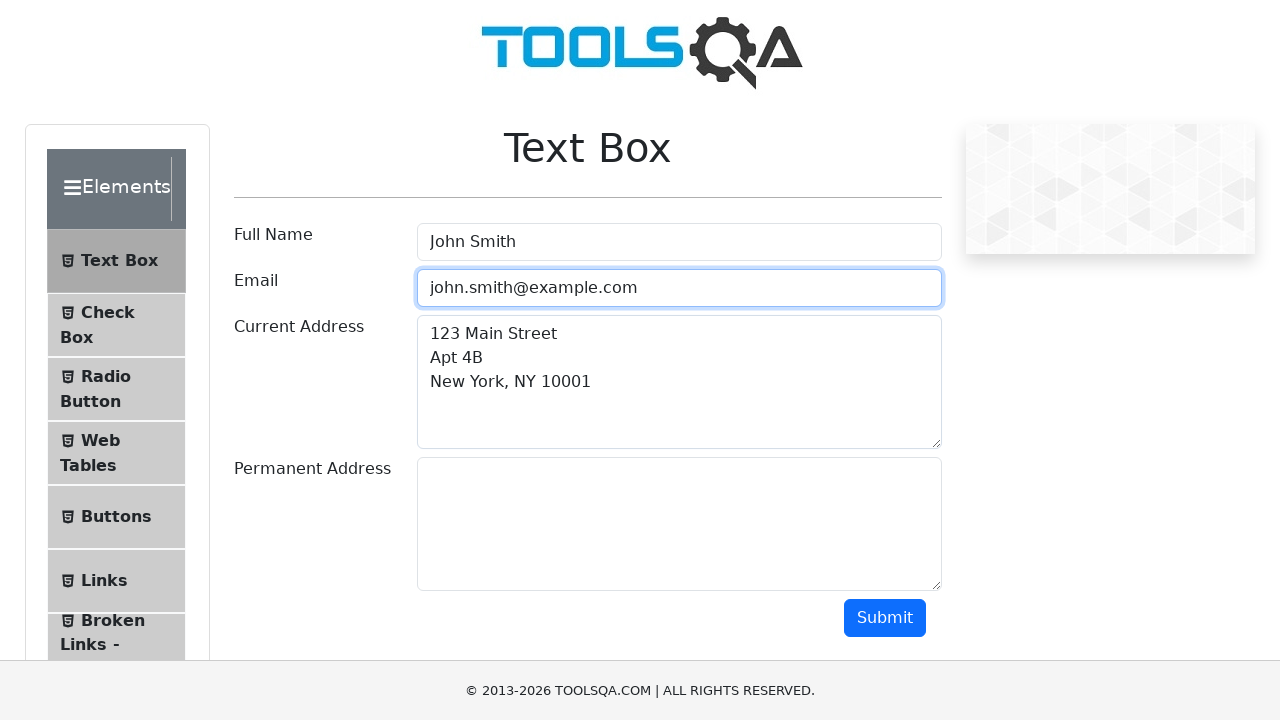

Filled permanentAddress field with multiline address on #permanentAddress
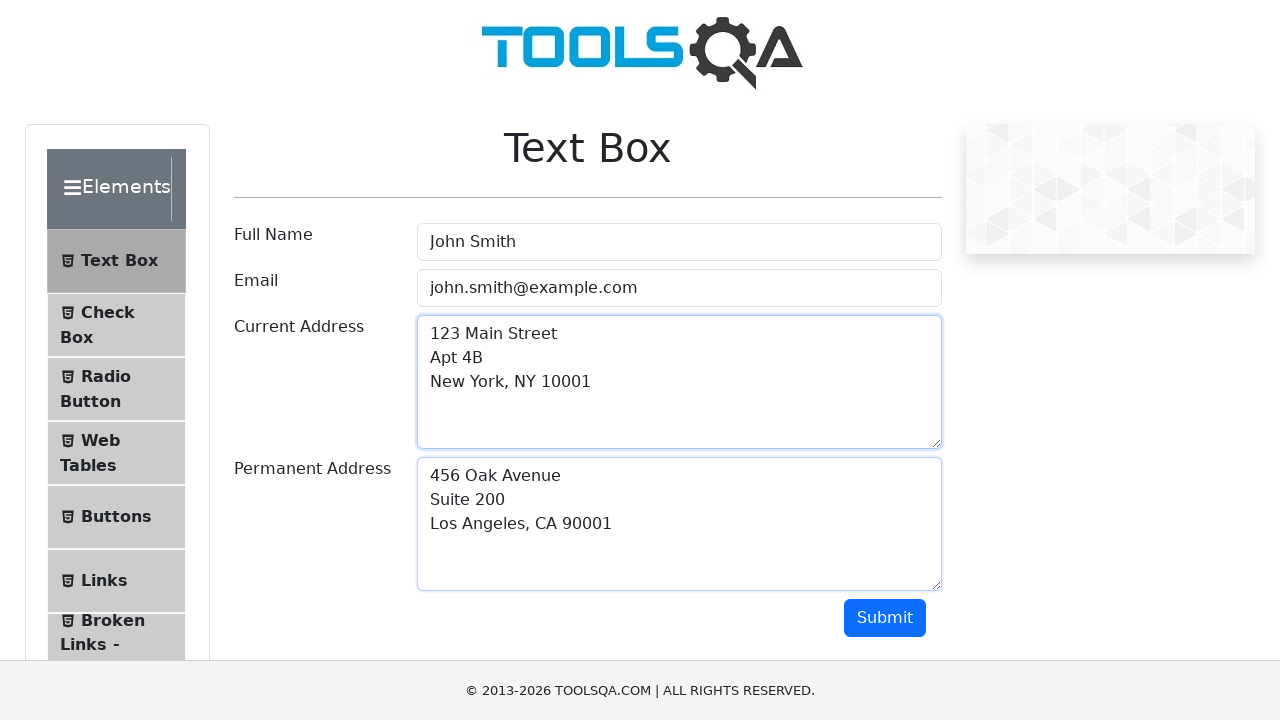

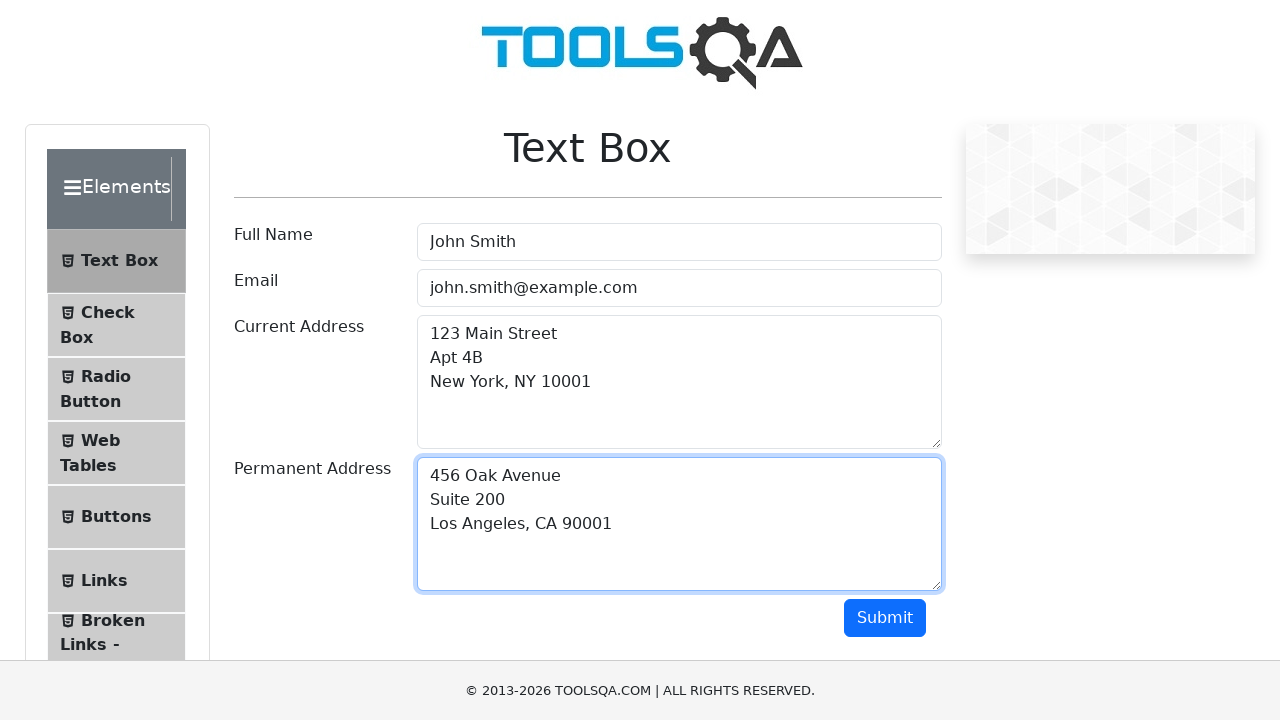